Tests click and hold drag functionality by holding on a source element and moving it to a target element within an iframe

Starting URL: https://jqueryui.com/droppable/

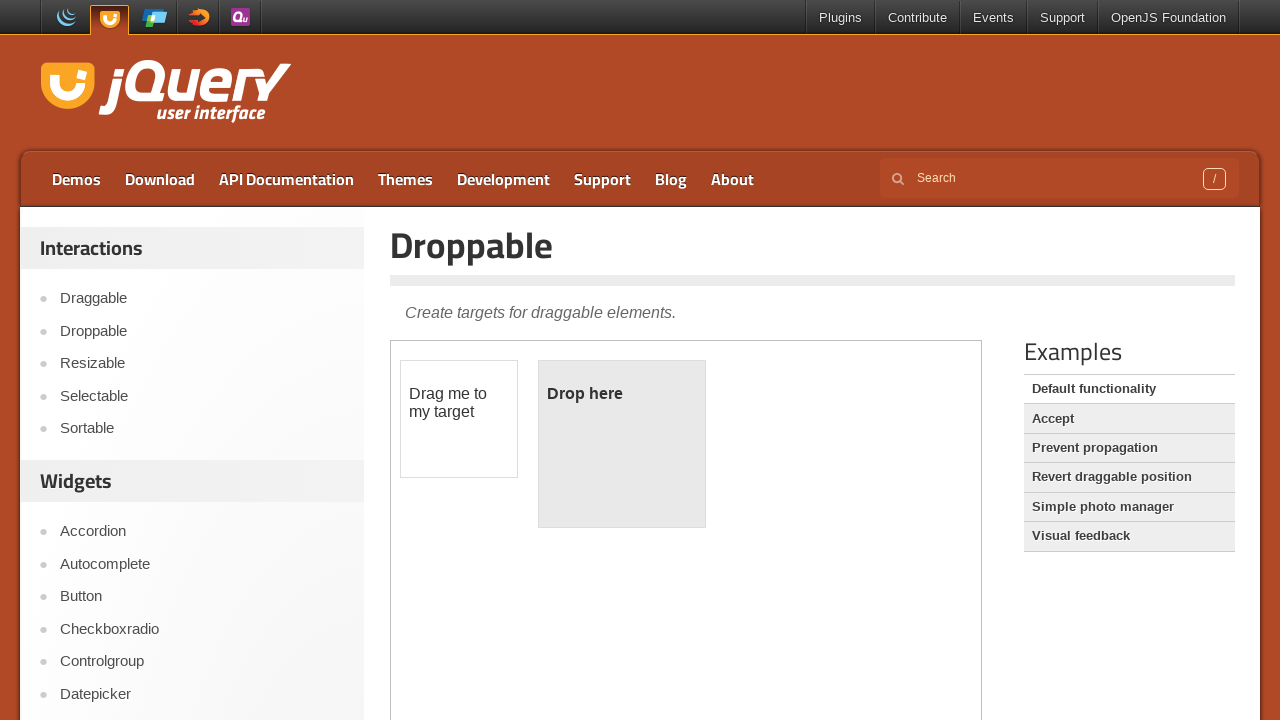

Navigated to jQuery UI droppable demo page
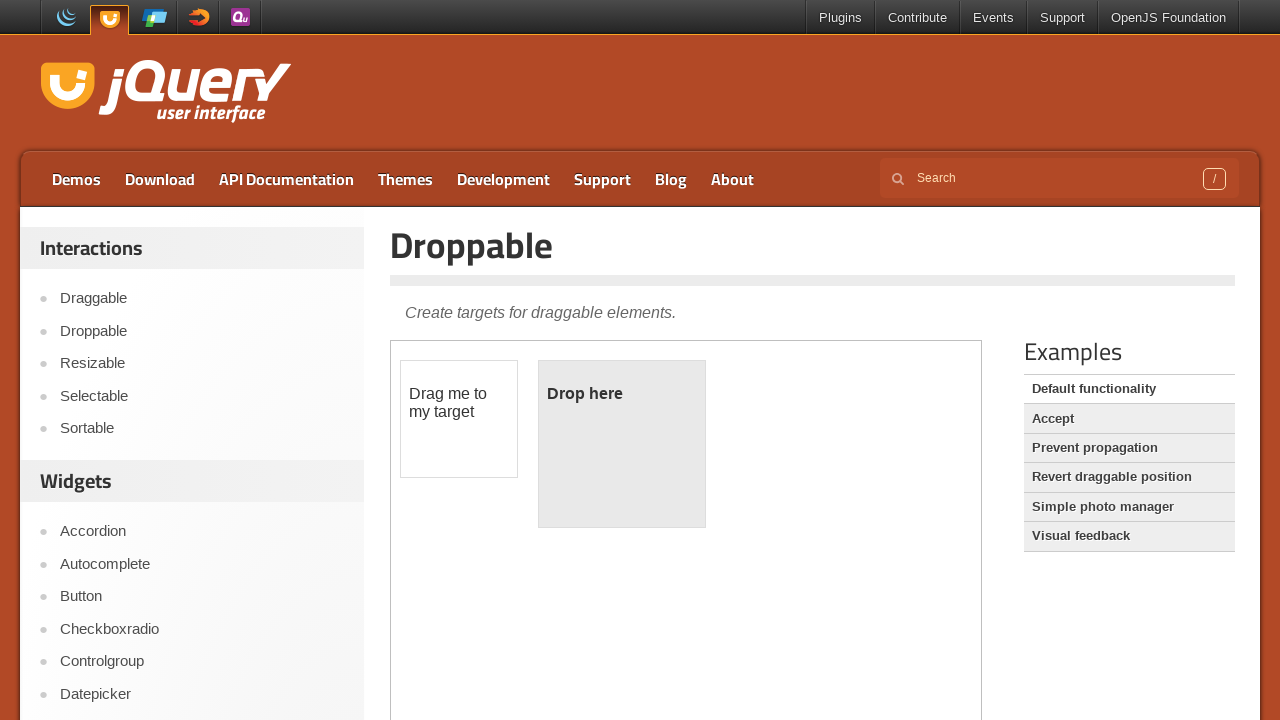

Located iframe containing draggable and droppable elements
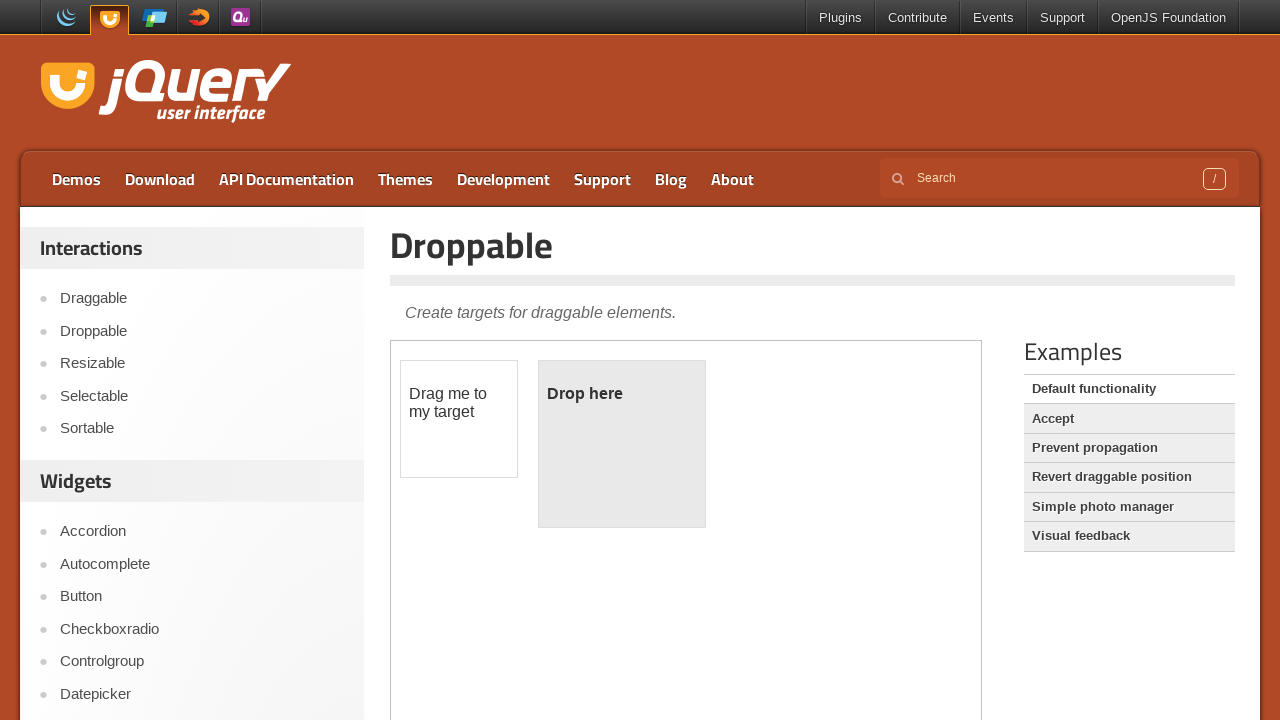

Located draggable source element
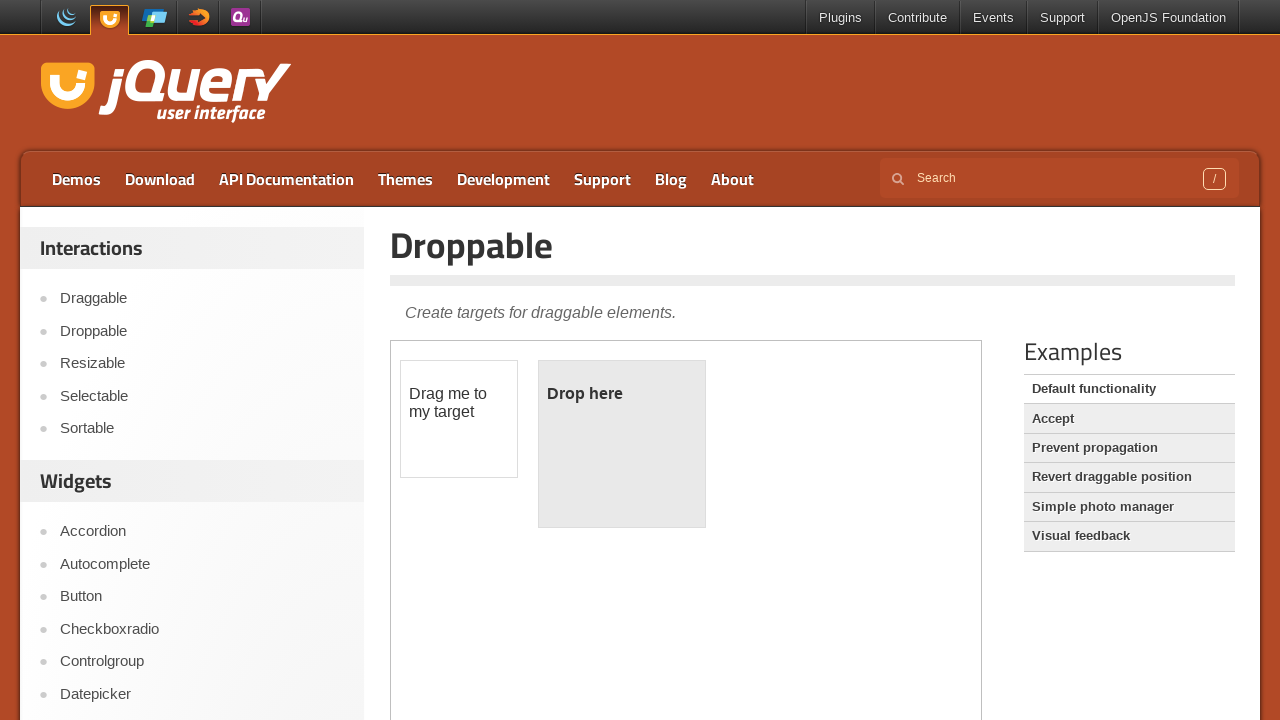

Located droppable target element
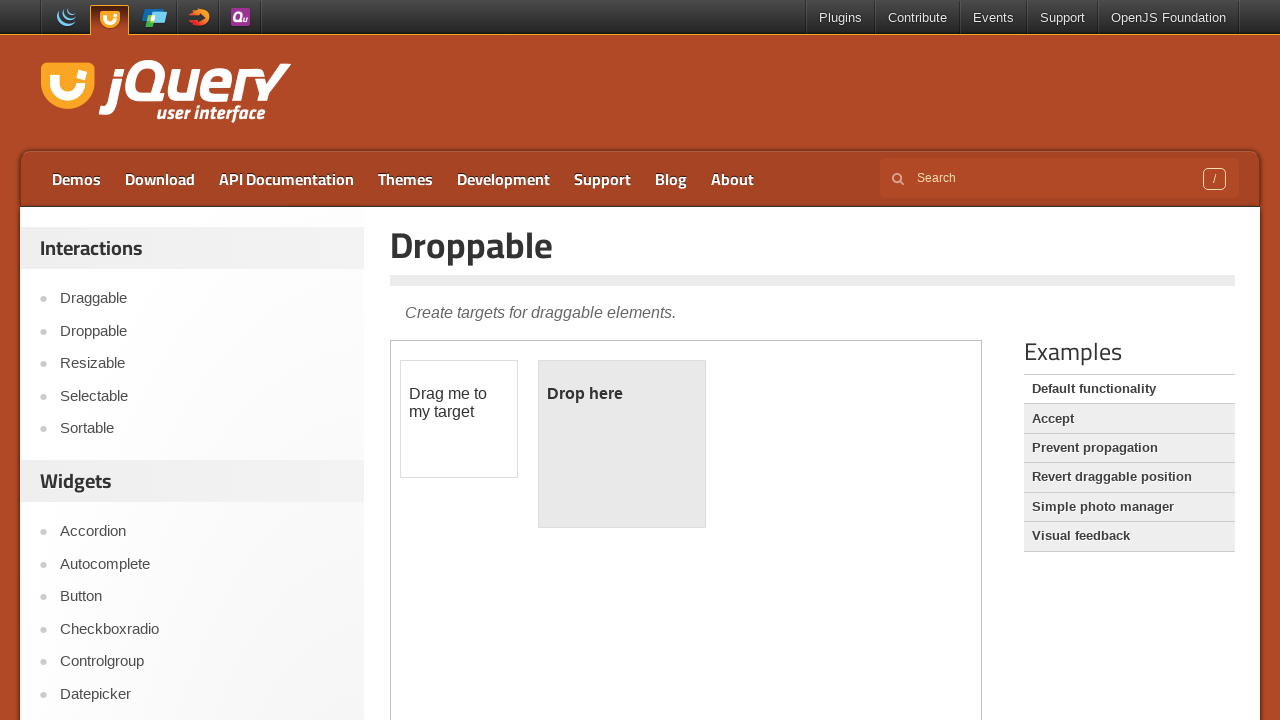

Performed click and hold drag from draggable to droppable element at (622, 444)
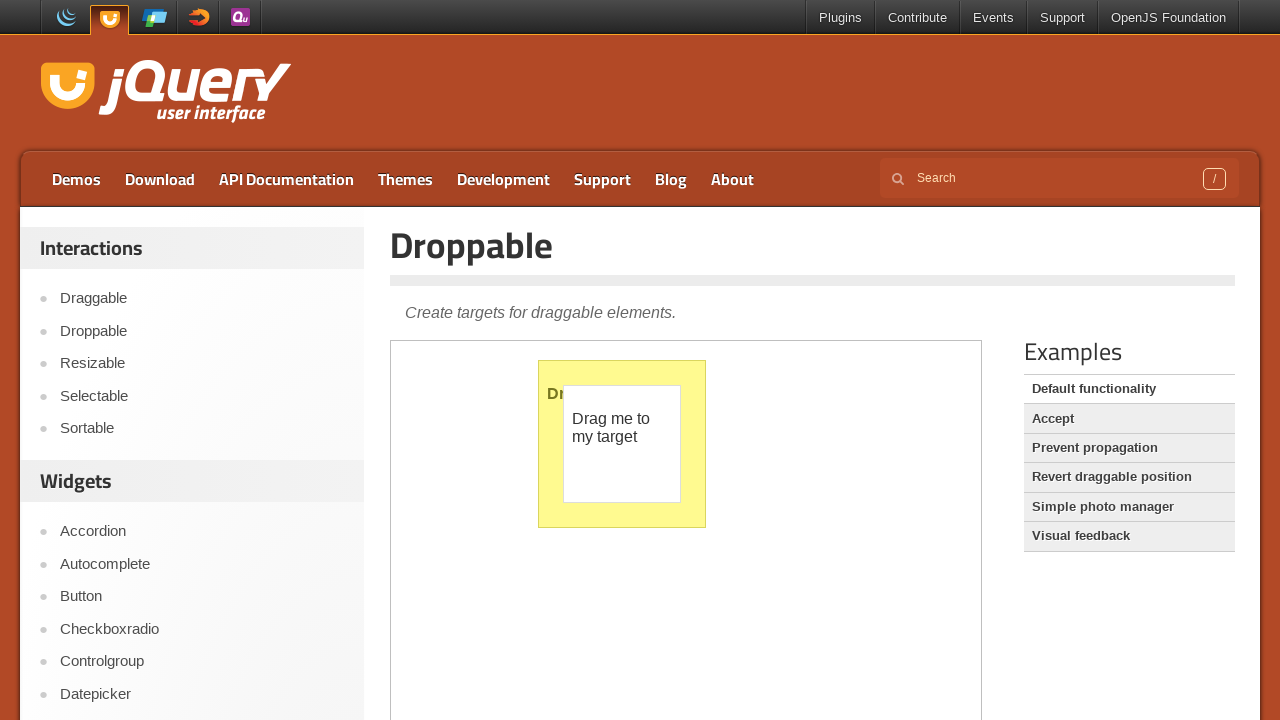

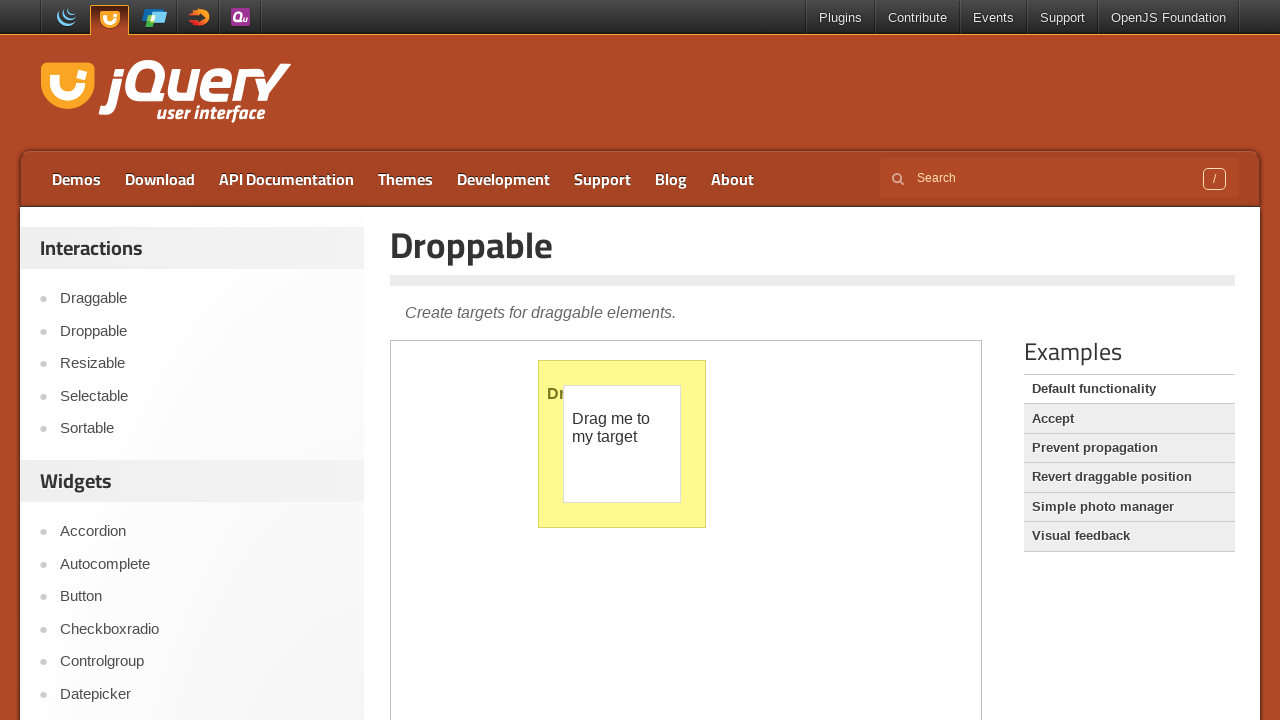